Navigates to YouTube homepage to verify the page loads successfully.

Starting URL: https://www.youtube.com

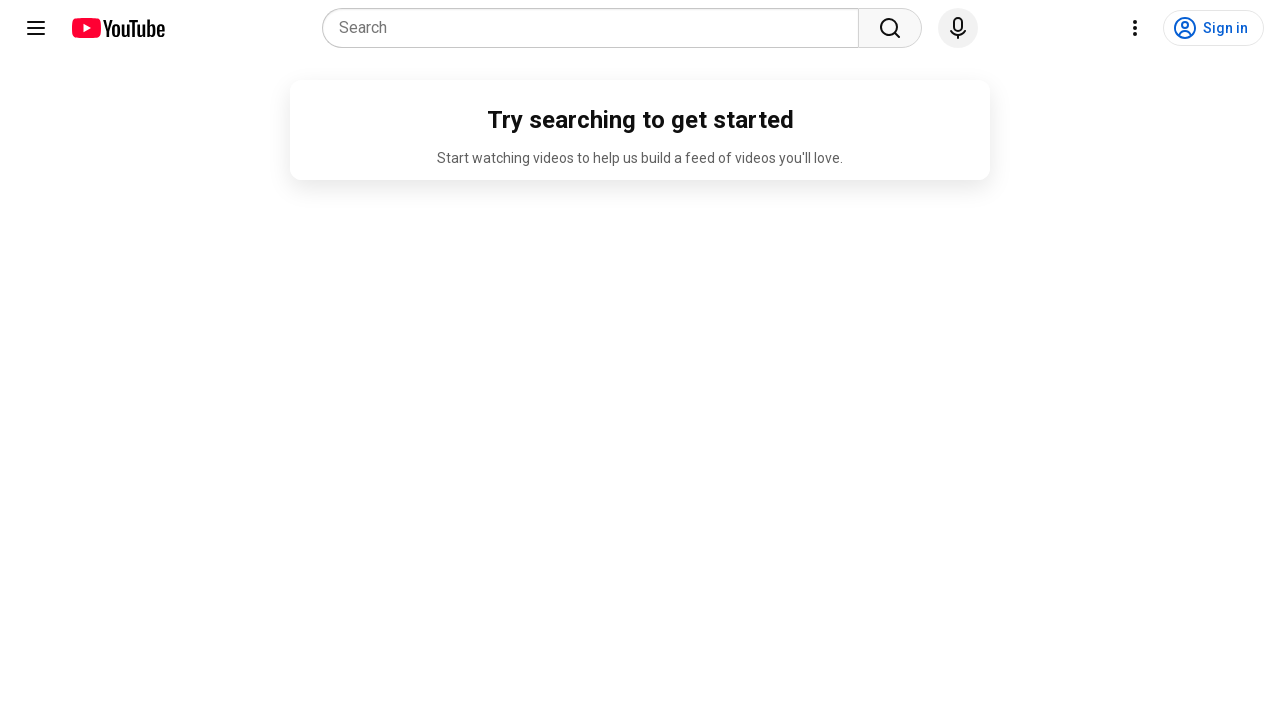

Navigated to YouTube homepage
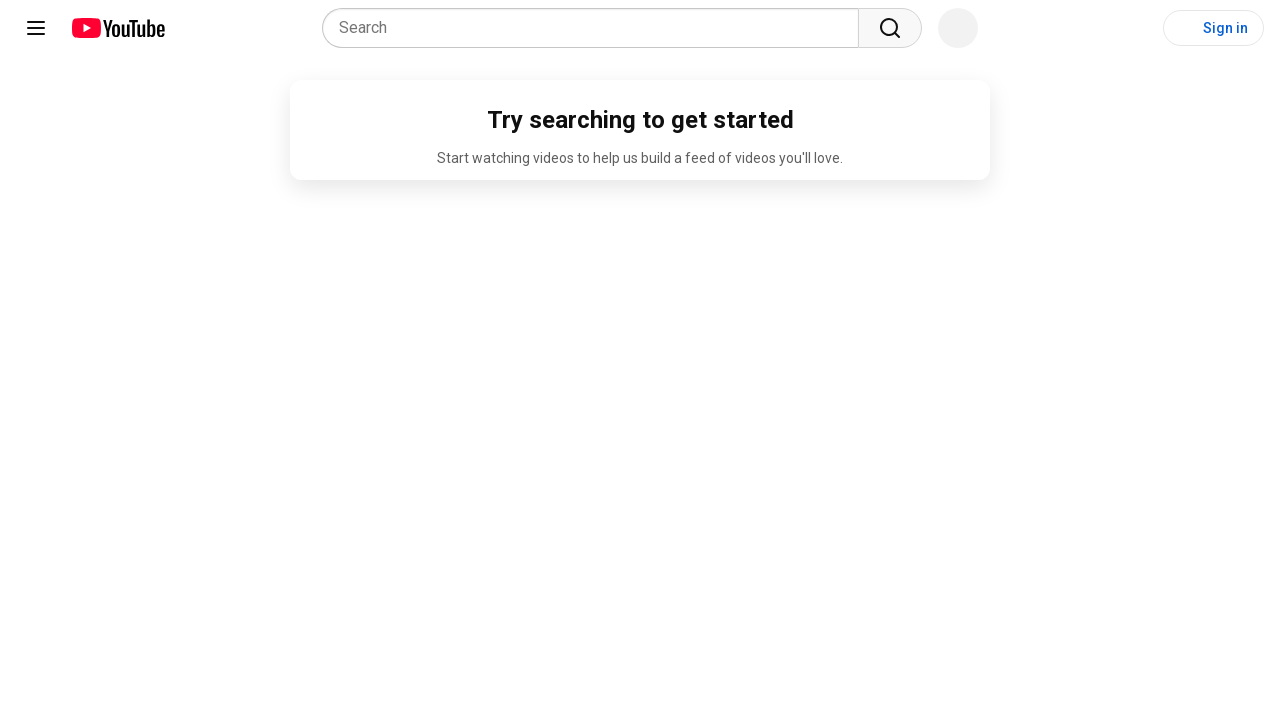

YouTube homepage loaded successfully
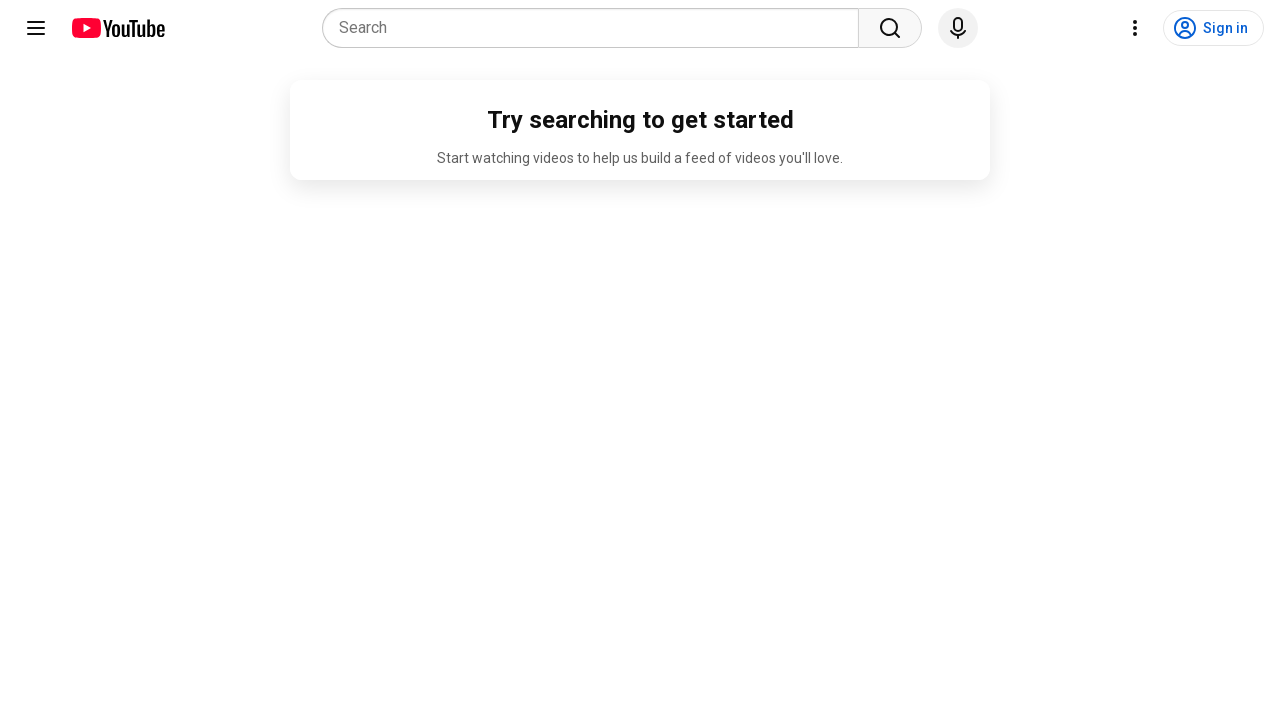

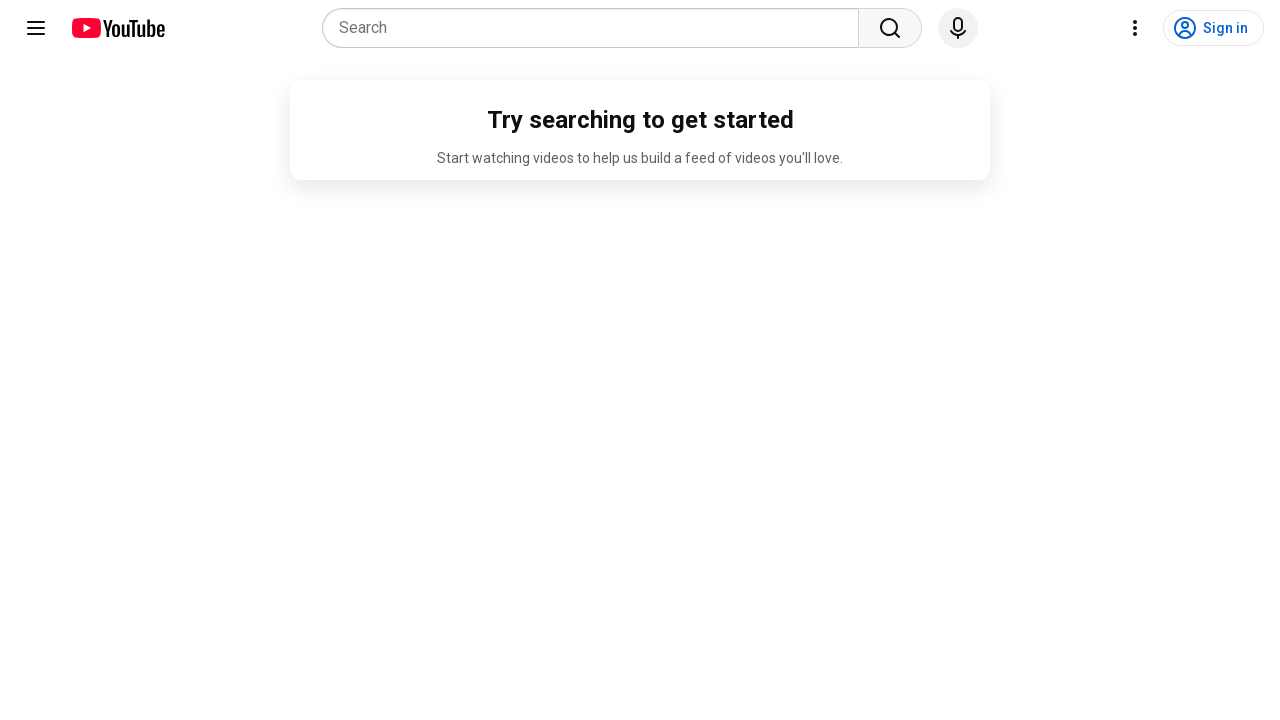